Tests the text box form validation by filling all fields, then systematically clearing each field one at a time and submitting to verify partial submissions work correctly, and finally tests email validation with invalid format.

Starting URL: https://demoqa.com/text-box

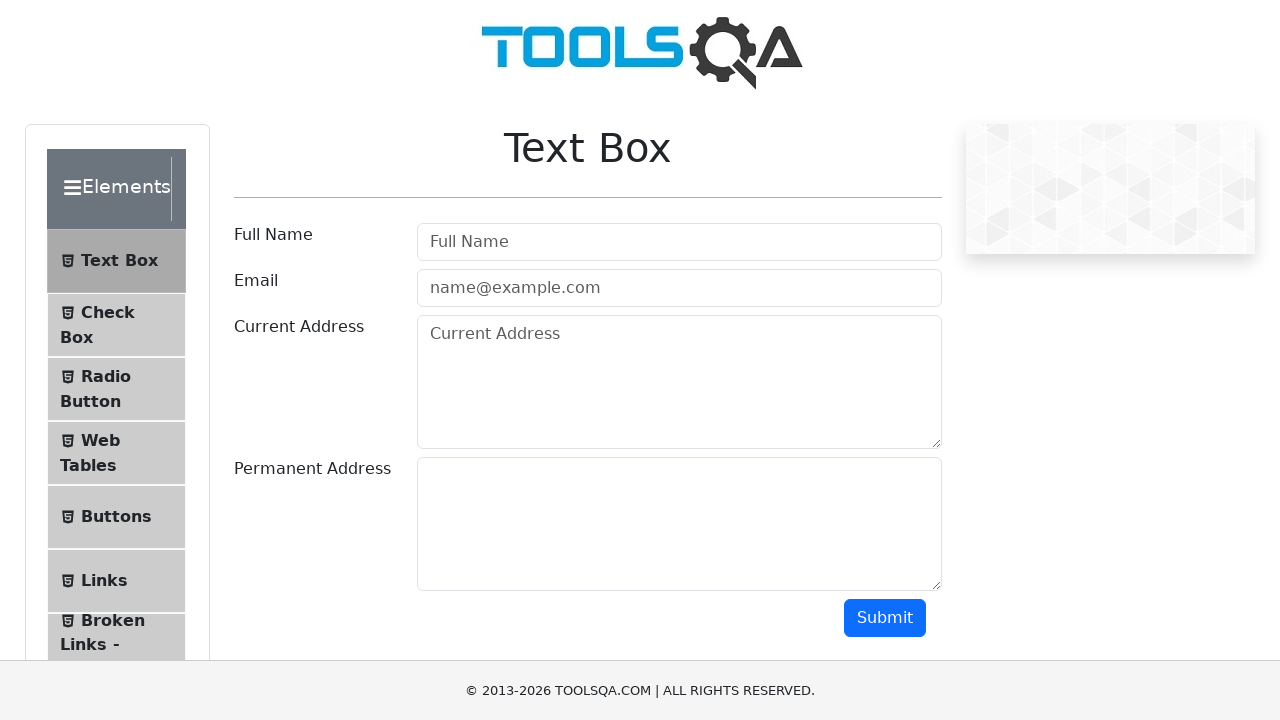

Filled userName field with special characters on xpath=//input[@id="userName"]
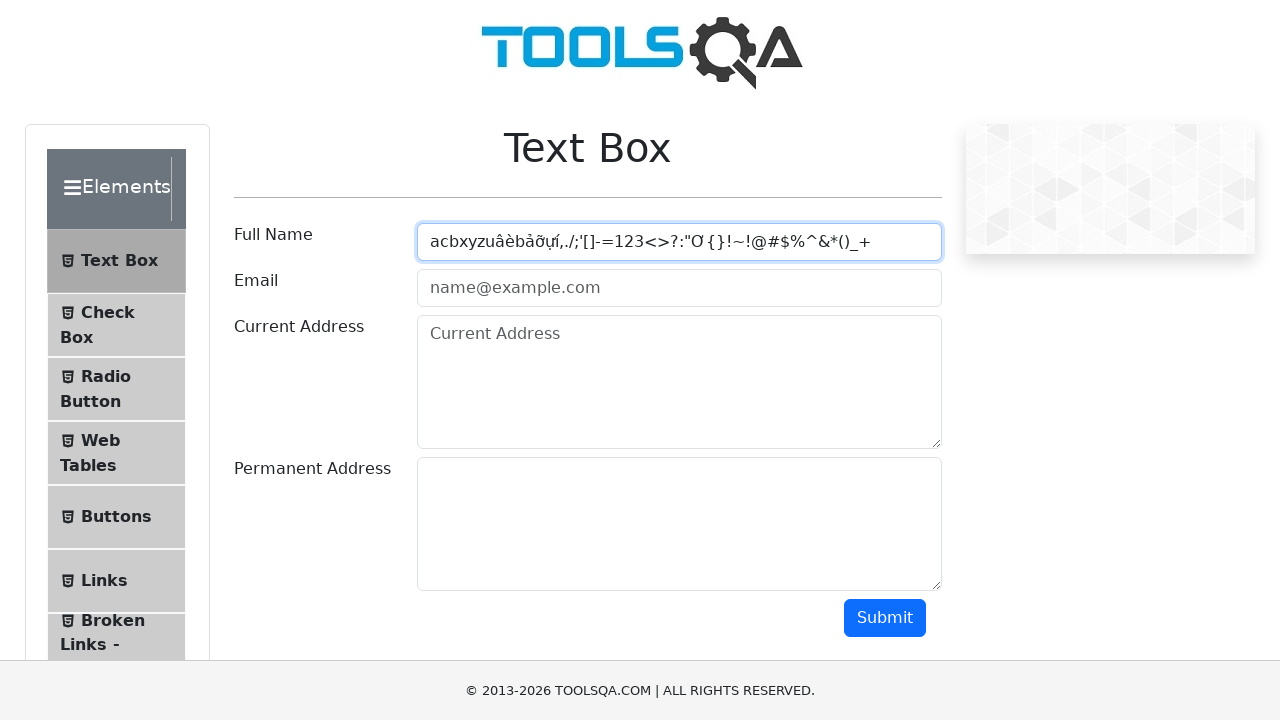

Filled userEmail field with valid email on xpath=//input[@id="userEmail"]
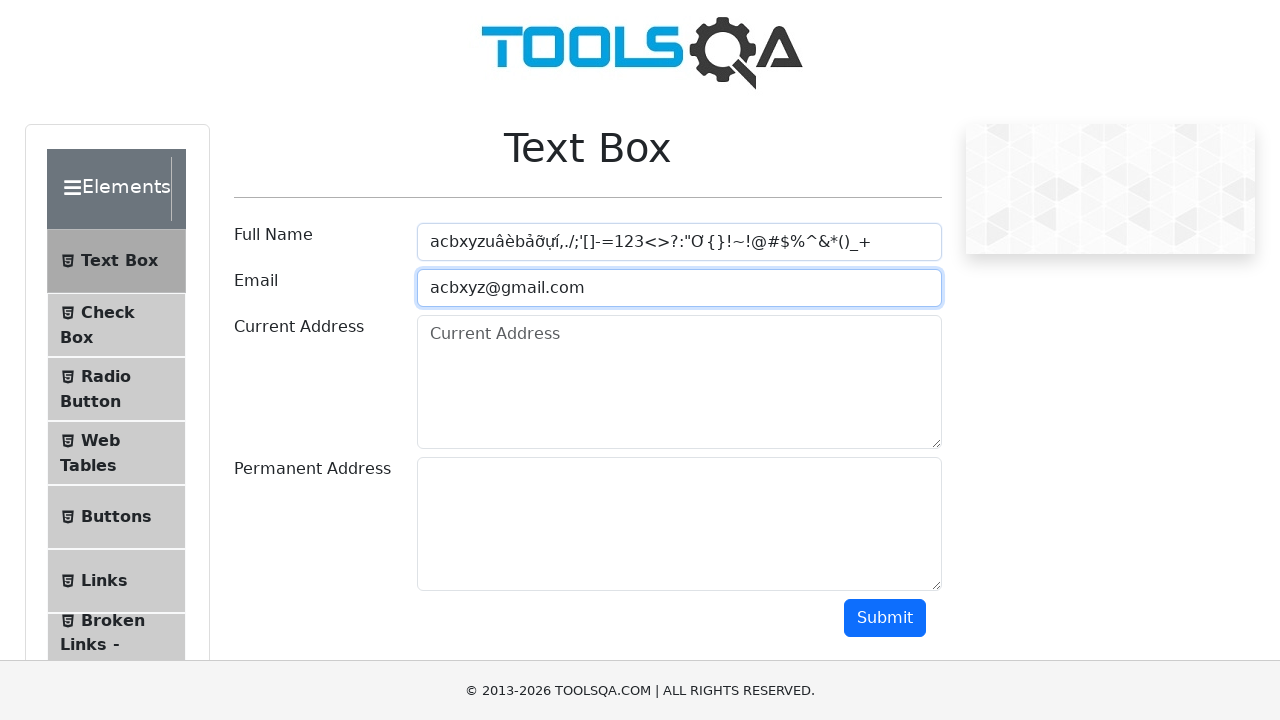

Filled currentAddress field with special characters on xpath=//textarea[@id="currentAddress"]
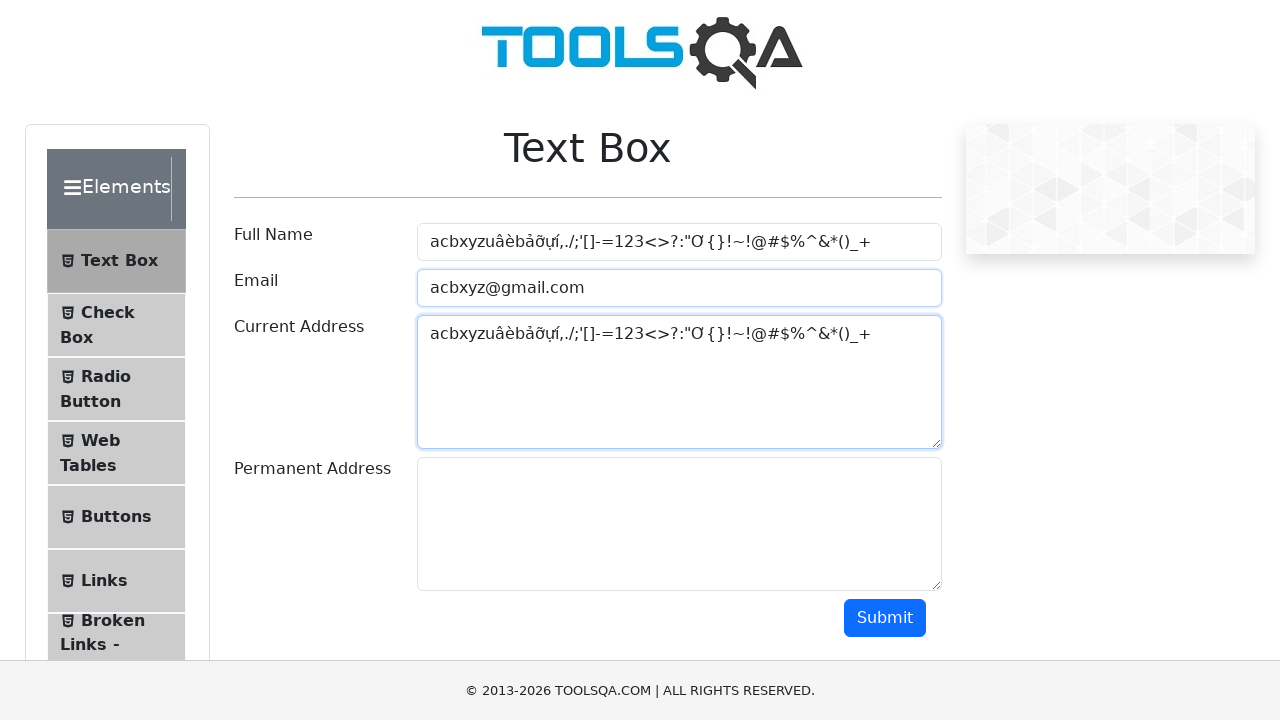

Filled permanentAddress field with special characters on xpath=//textarea[@id="permanentAddress"]
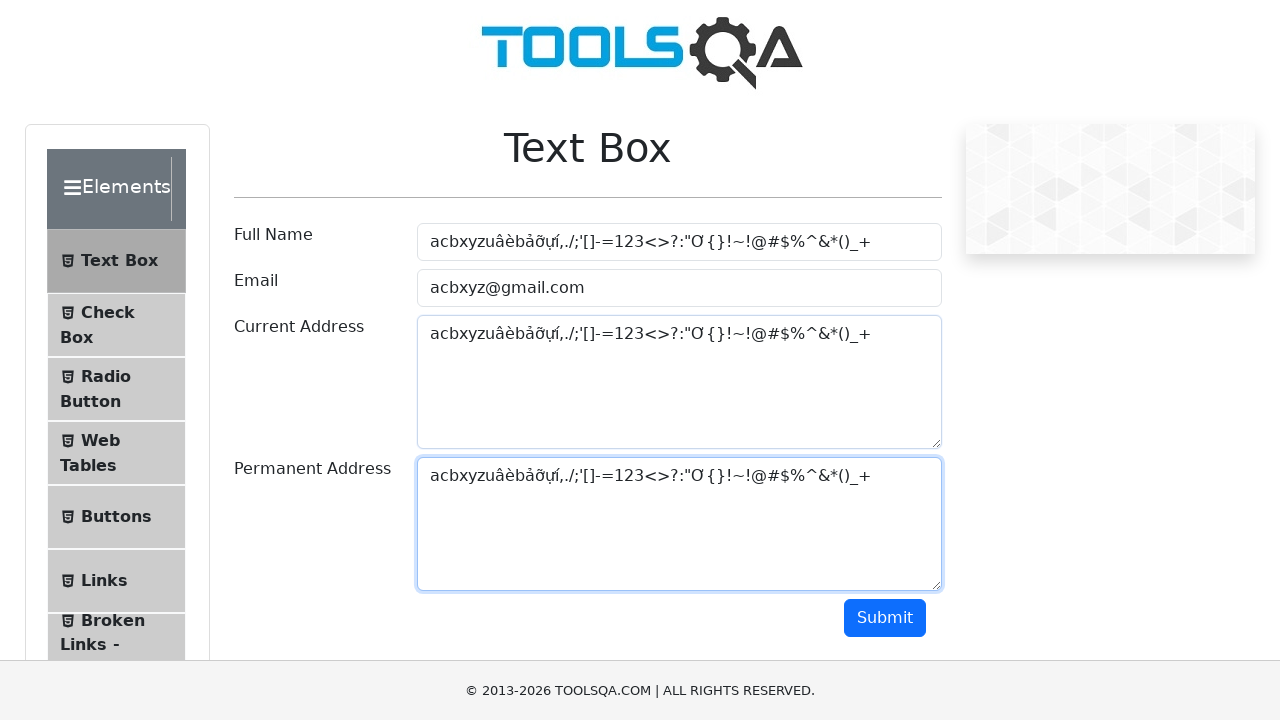

Cleared userName field for Test 1 on xpath=//input[@id="userName"]
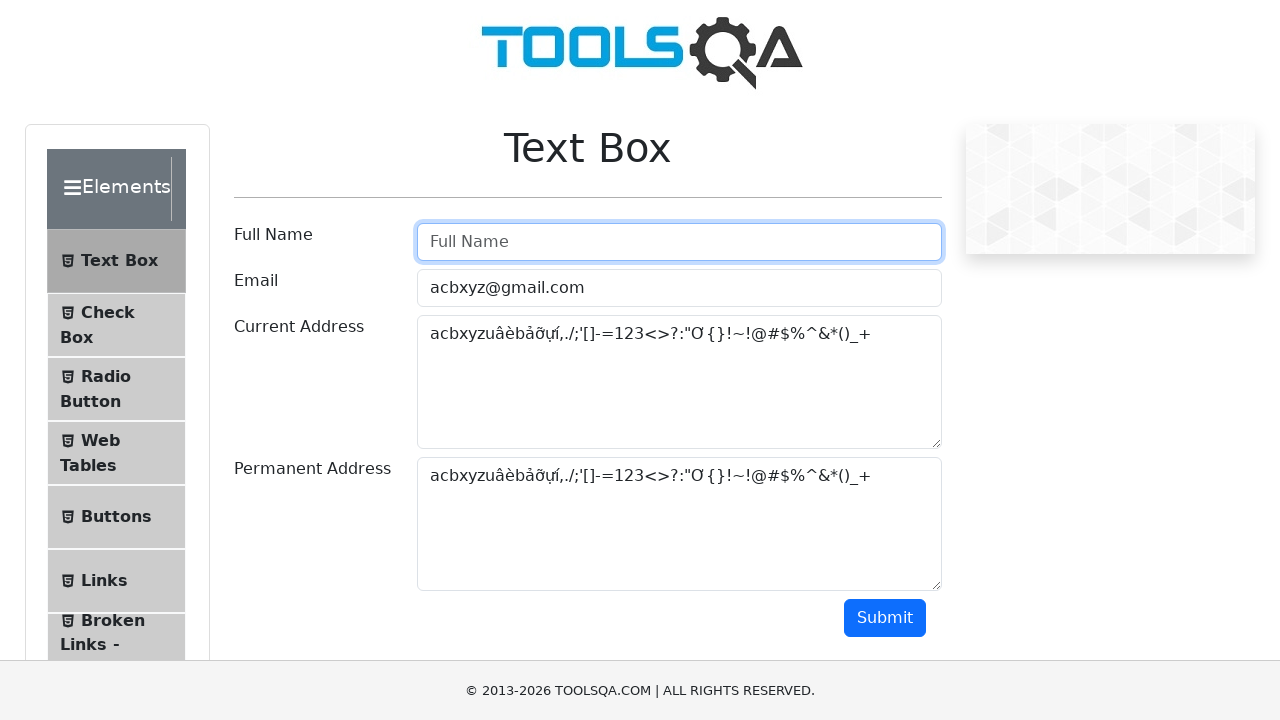

Submitted form with missing userName field at (885, 618) on xpath=//button[@id="submit"]
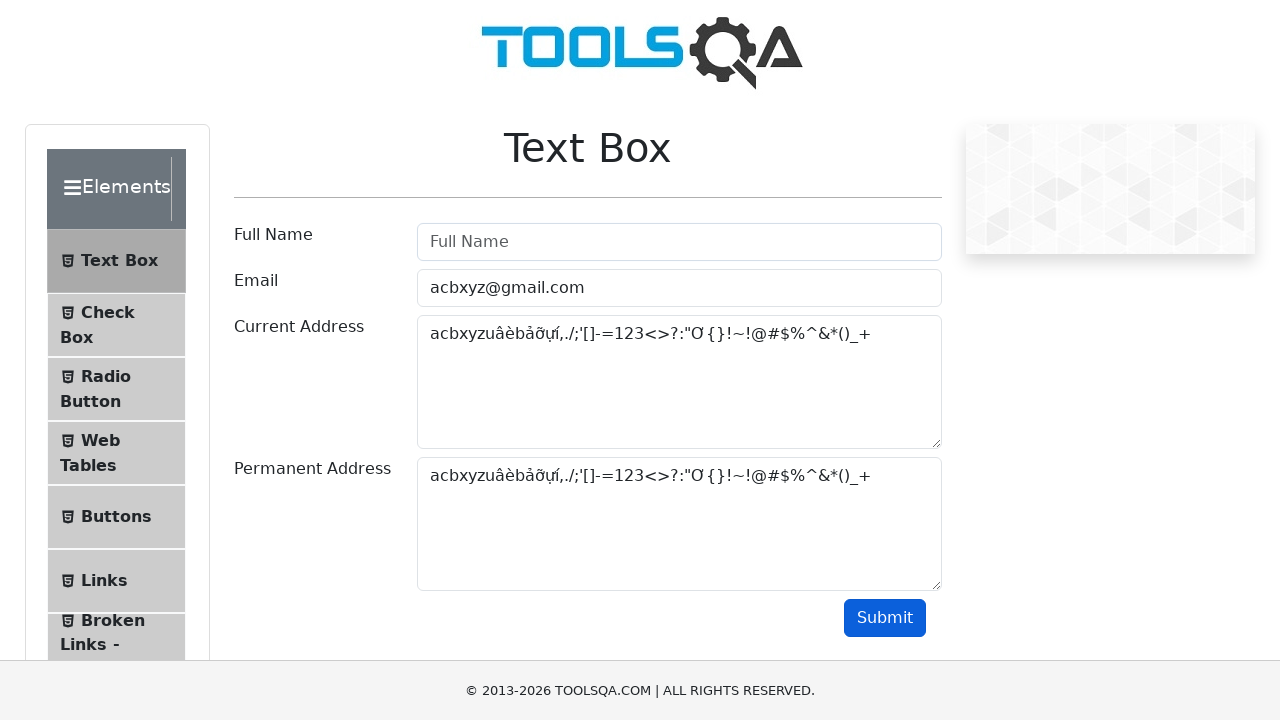

Verified output displays email field (name was missing)
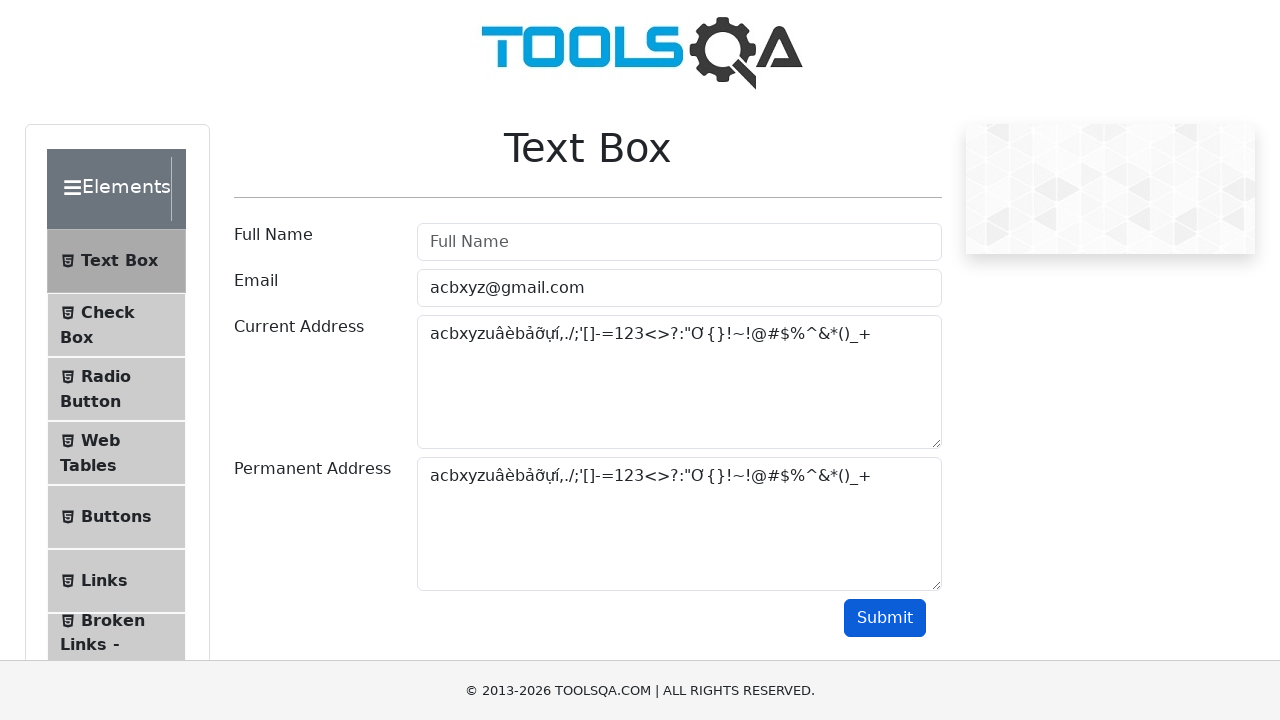

Refilled userName field for Test 2 on xpath=//input[@id="userName"]
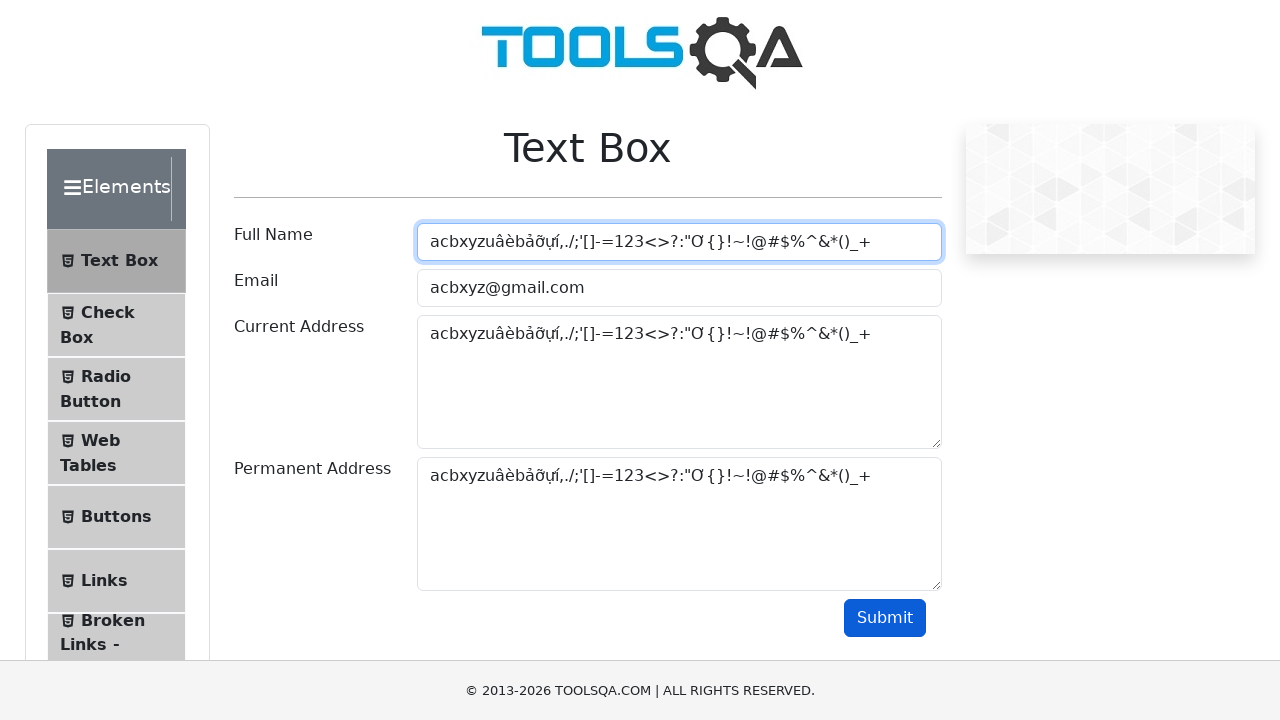

Cleared userEmail field for Test 2 on xpath=//input[@id="userEmail"]
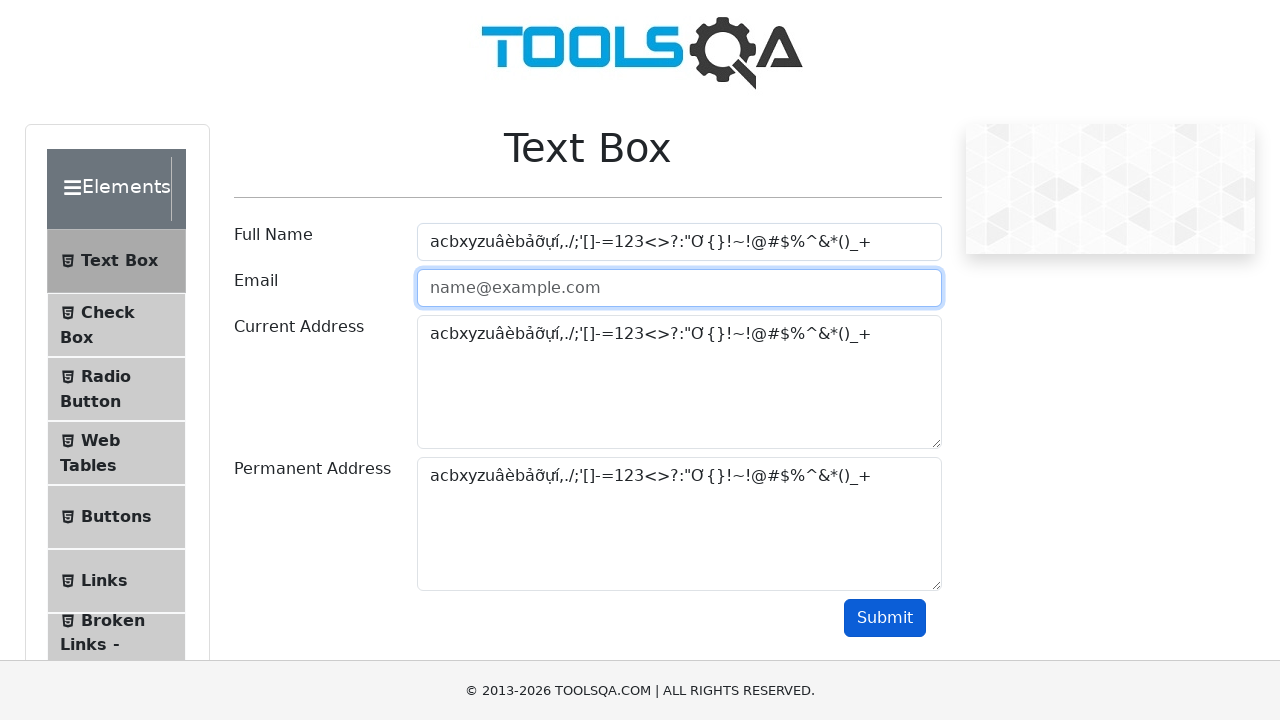

Submitted form with missing userEmail field at (885, 618) on xpath=//button[@id="submit"]
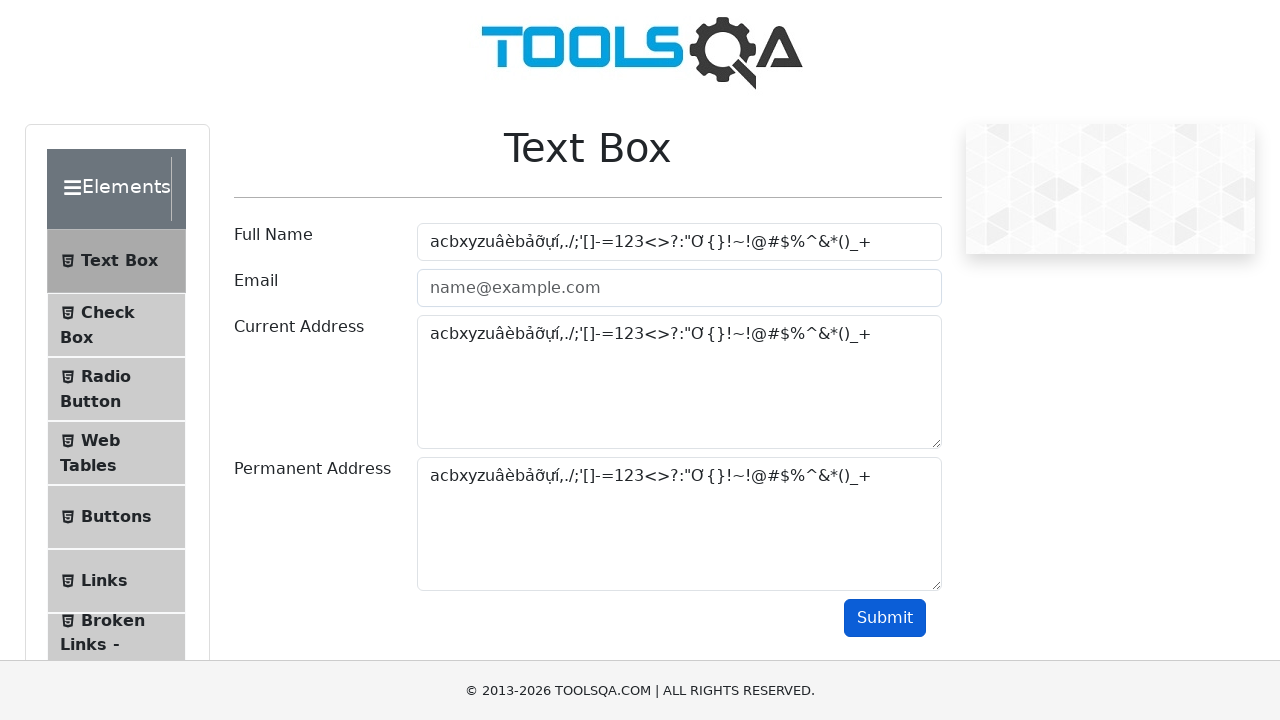

Verified output displays name field (email was missing)
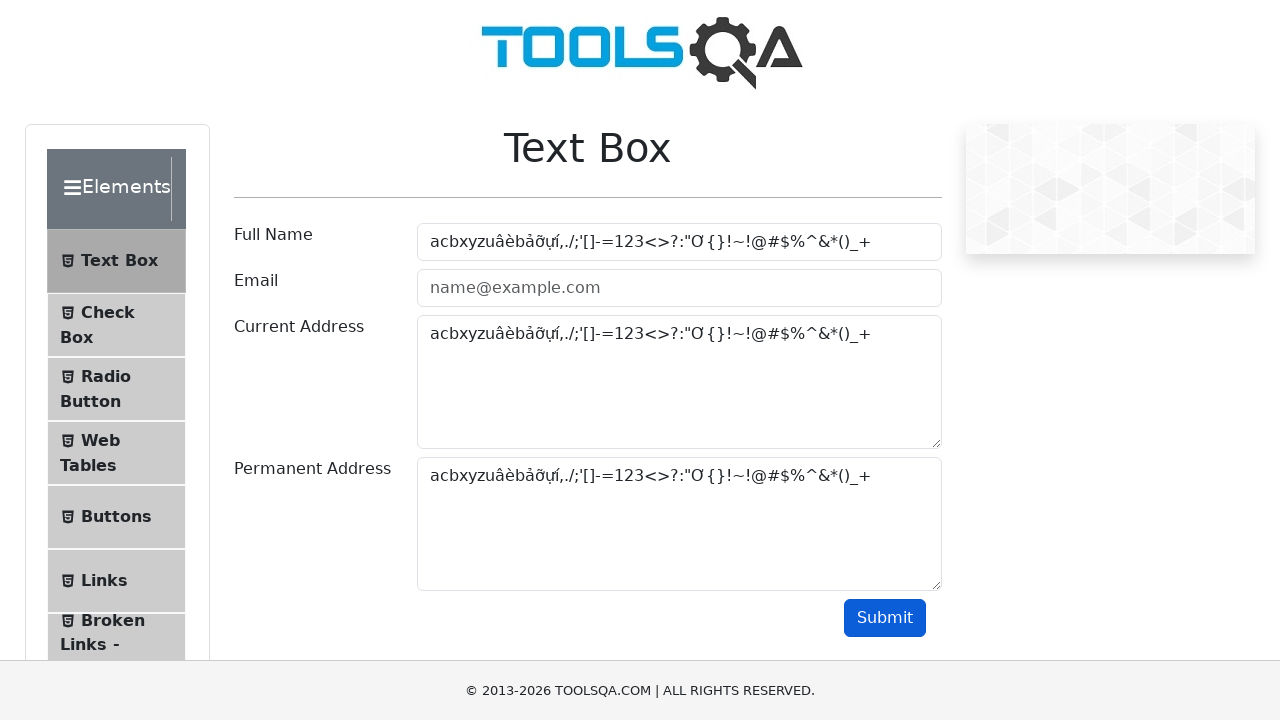

Refilled userEmail field for Test 3 on xpath=//input[@id="userEmail"]
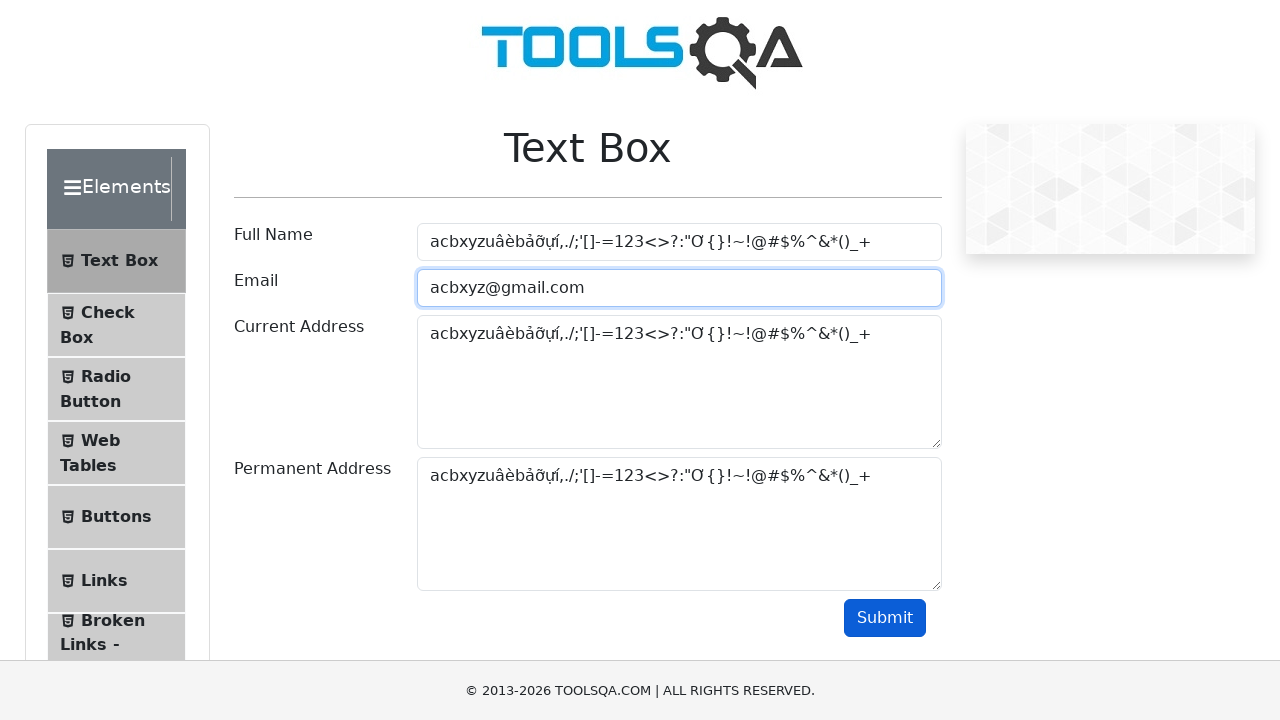

Cleared currentAddress field for Test 3 on xpath=//textarea[@id="currentAddress"]
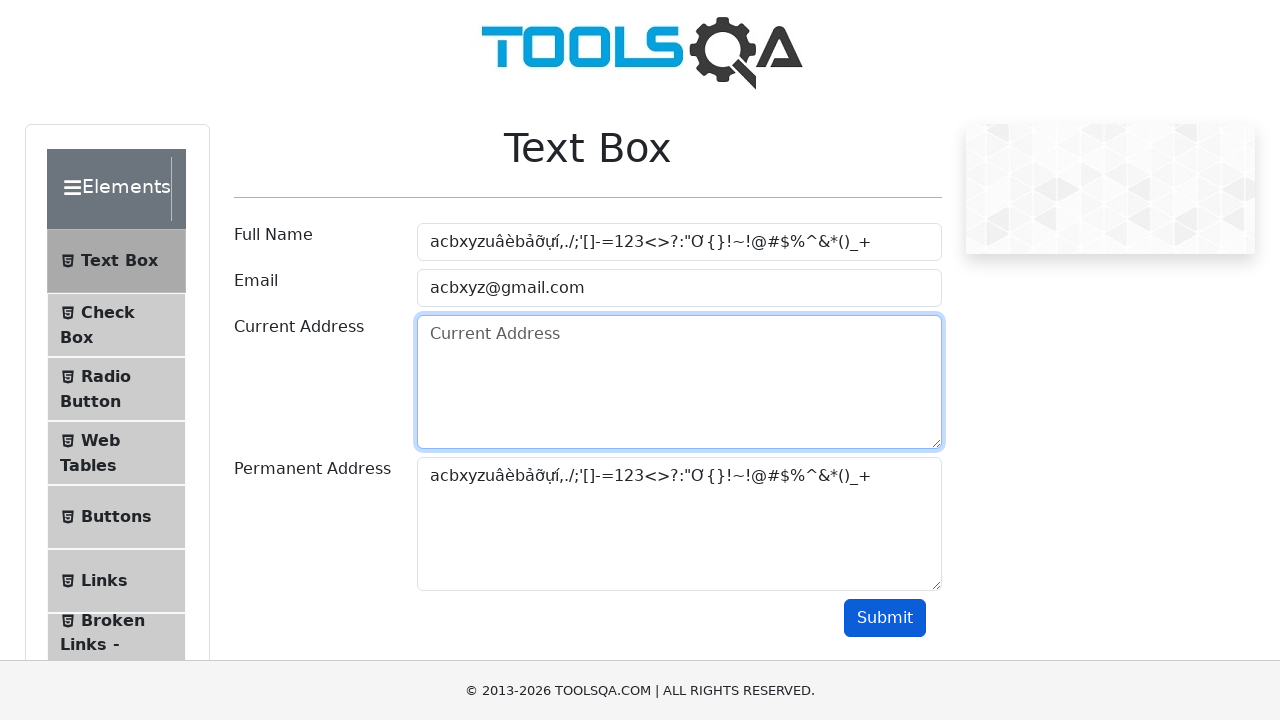

Submitted form with missing currentAddress field at (885, 618) on xpath=//button[@id="submit"]
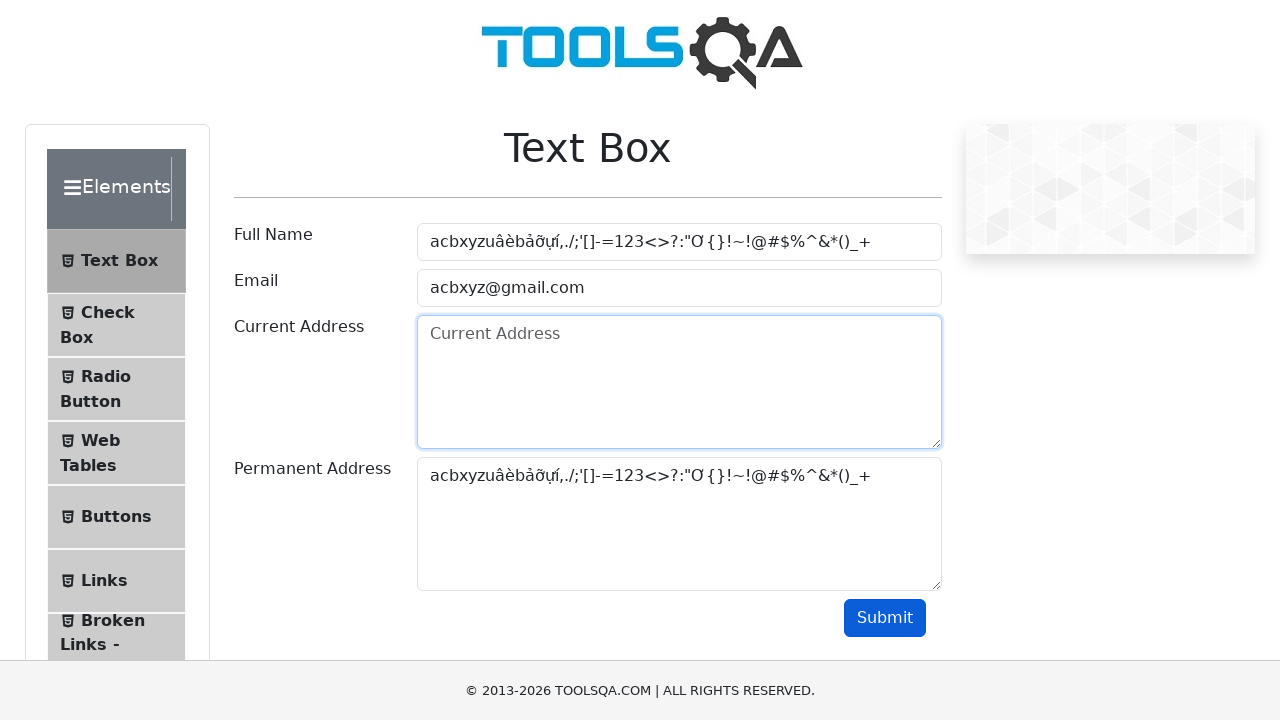

Verified output displays name field (currentAddress was missing)
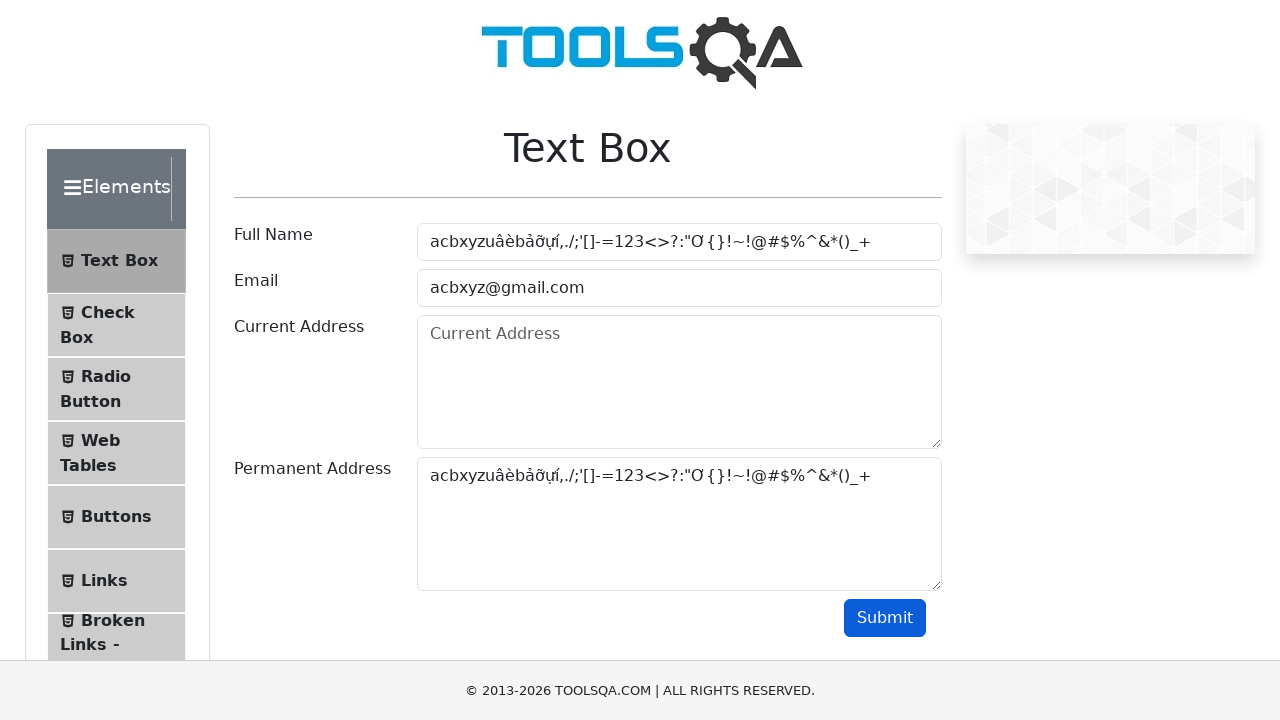

Refilled currentAddress field for Test 4 on xpath=//textarea[@id="currentAddress"]
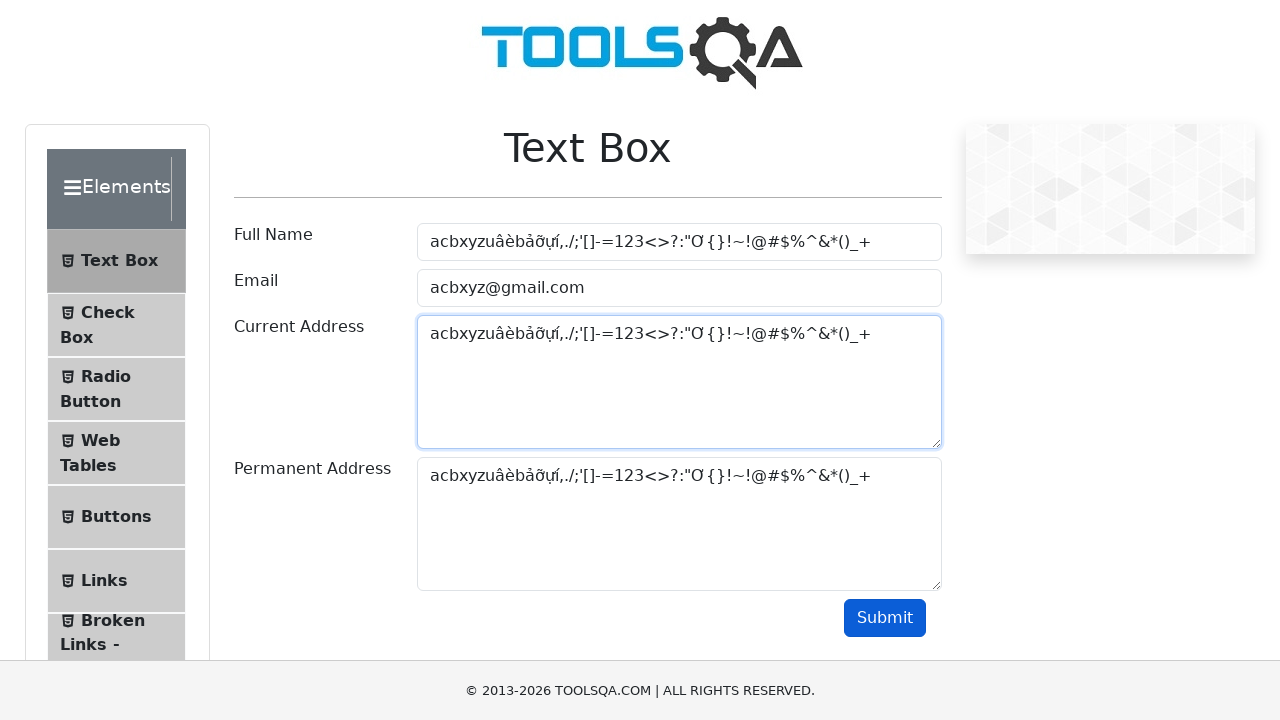

Cleared permanentAddress field for Test 4 on xpath=//textarea[@id="permanentAddress"]
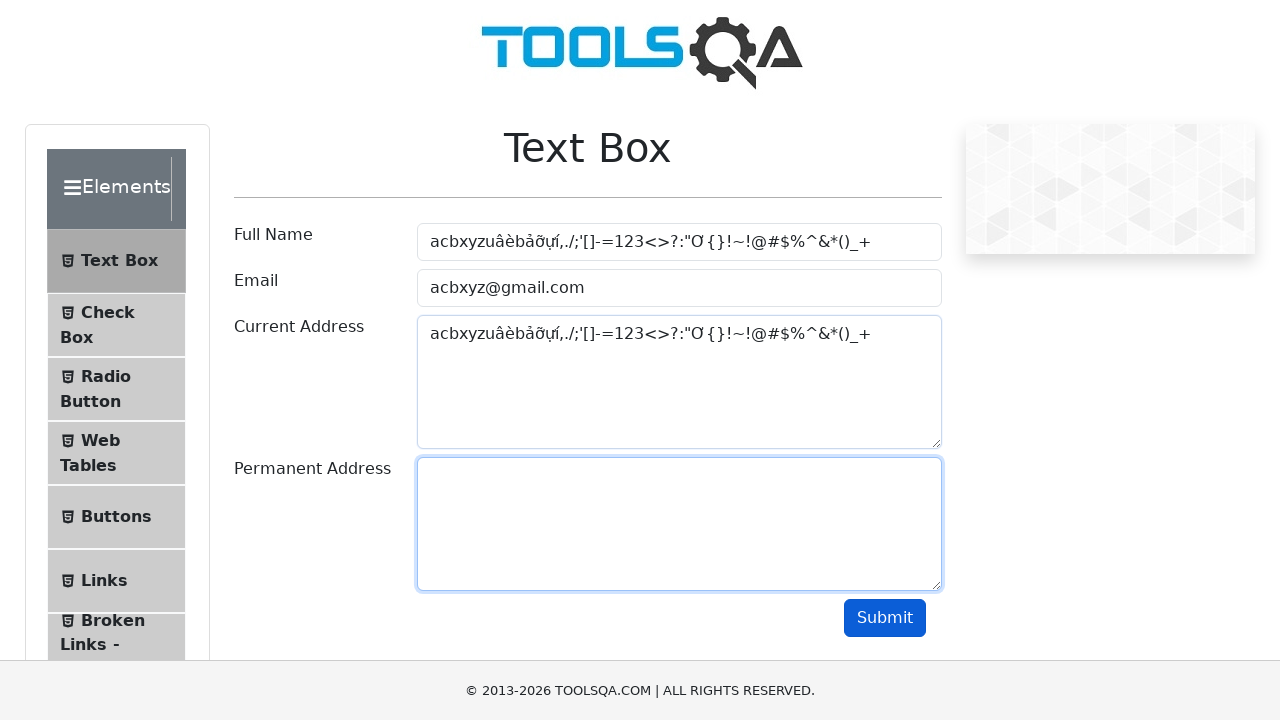

Submitted form with missing permanentAddress field at (885, 618) on xpath=//button[@id="submit"]
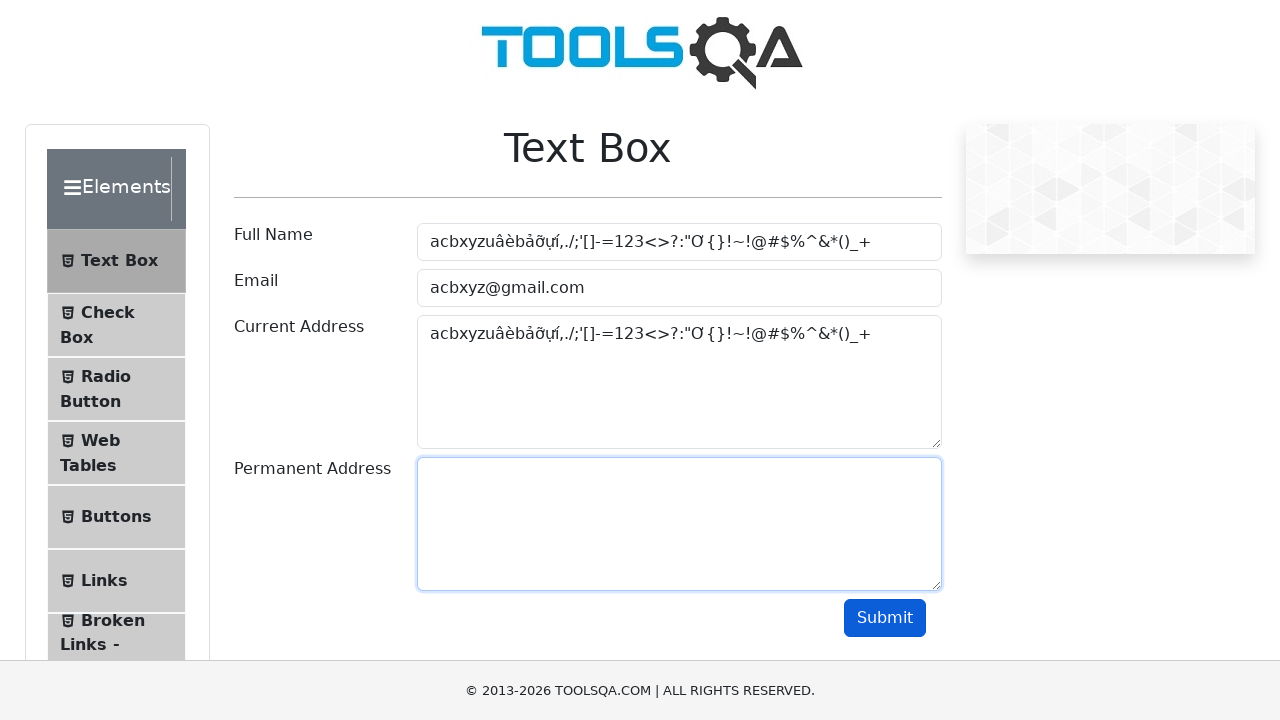

Verified output displays name field (permanentAddress was missing)
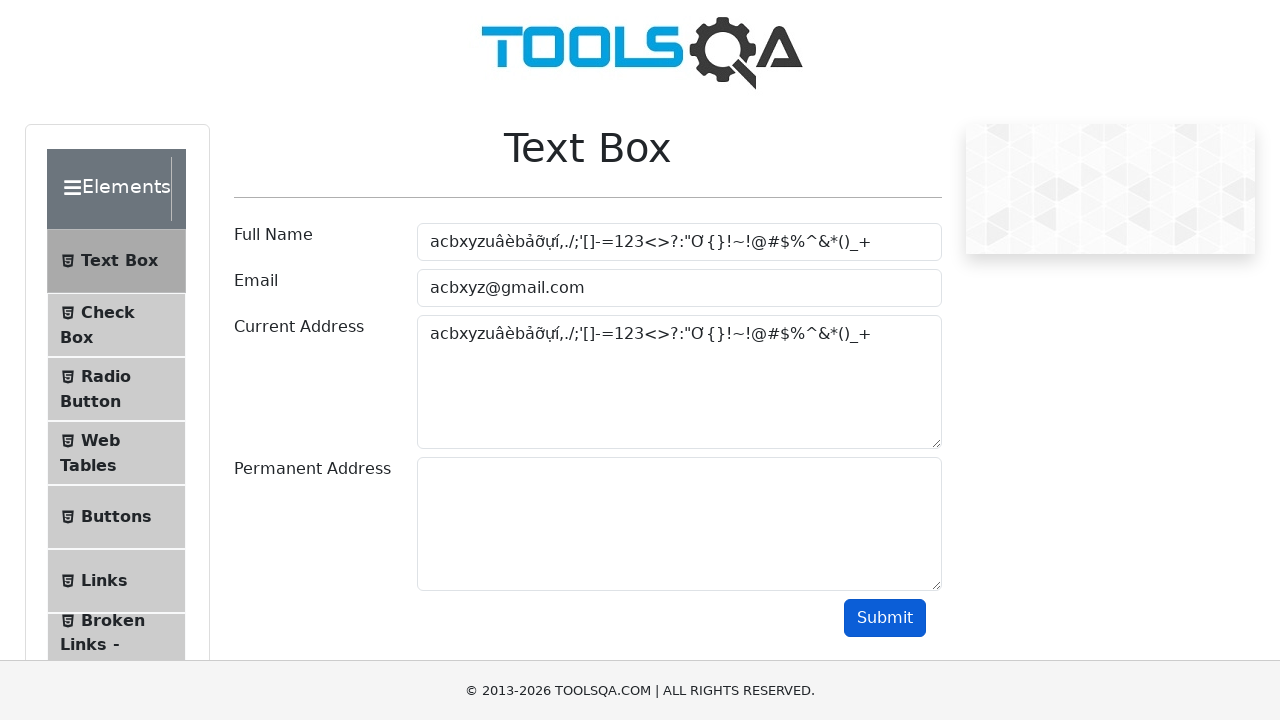

Cleared userEmail field for Test 5 on xpath=//input[@id="userEmail"]
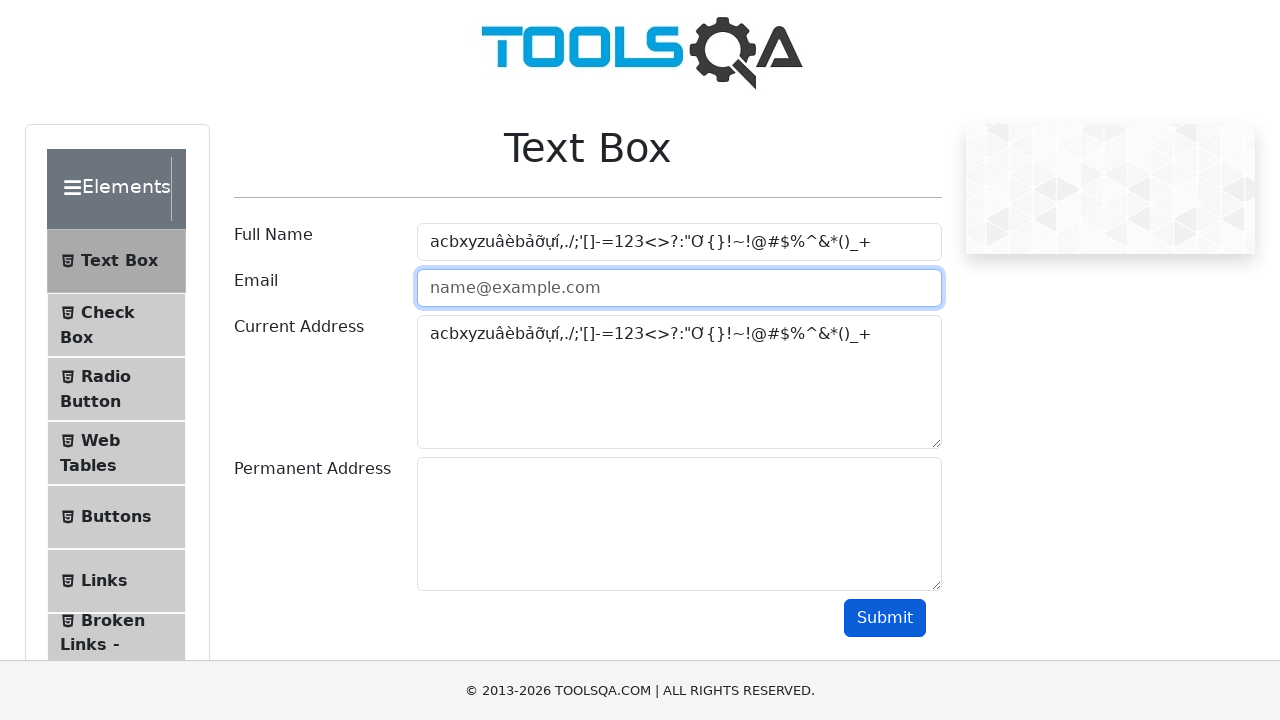

Filled userEmail field with invalid format email address on xpath=//input[@id="userEmail"]
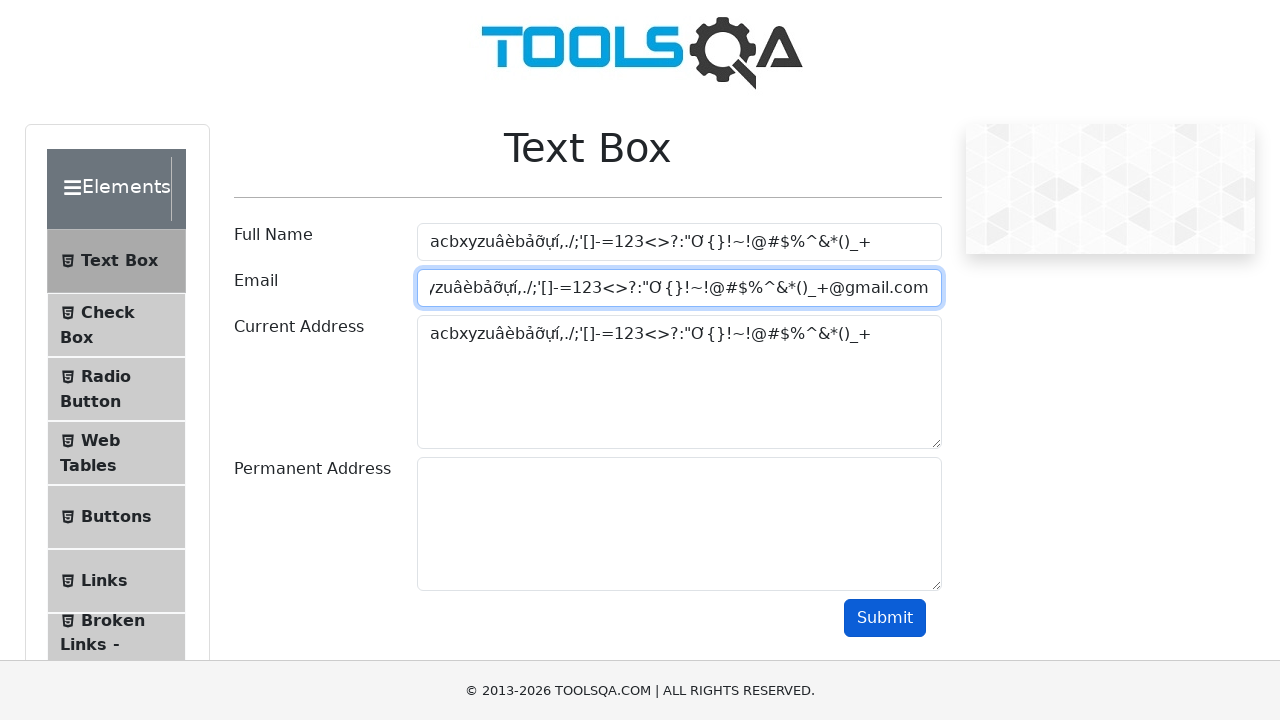

Submitted form with invalid email format at (885, 618) on xpath=//button[@id="submit"]
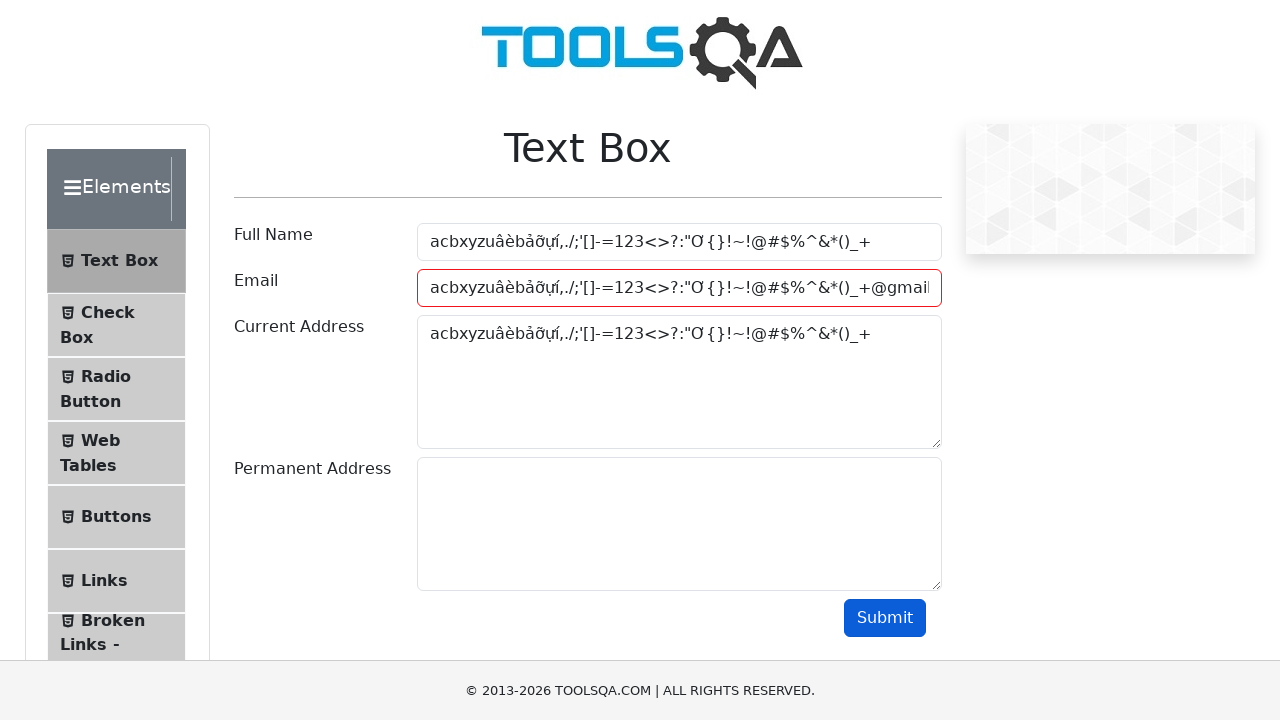

Verified email field displays error class for invalid format
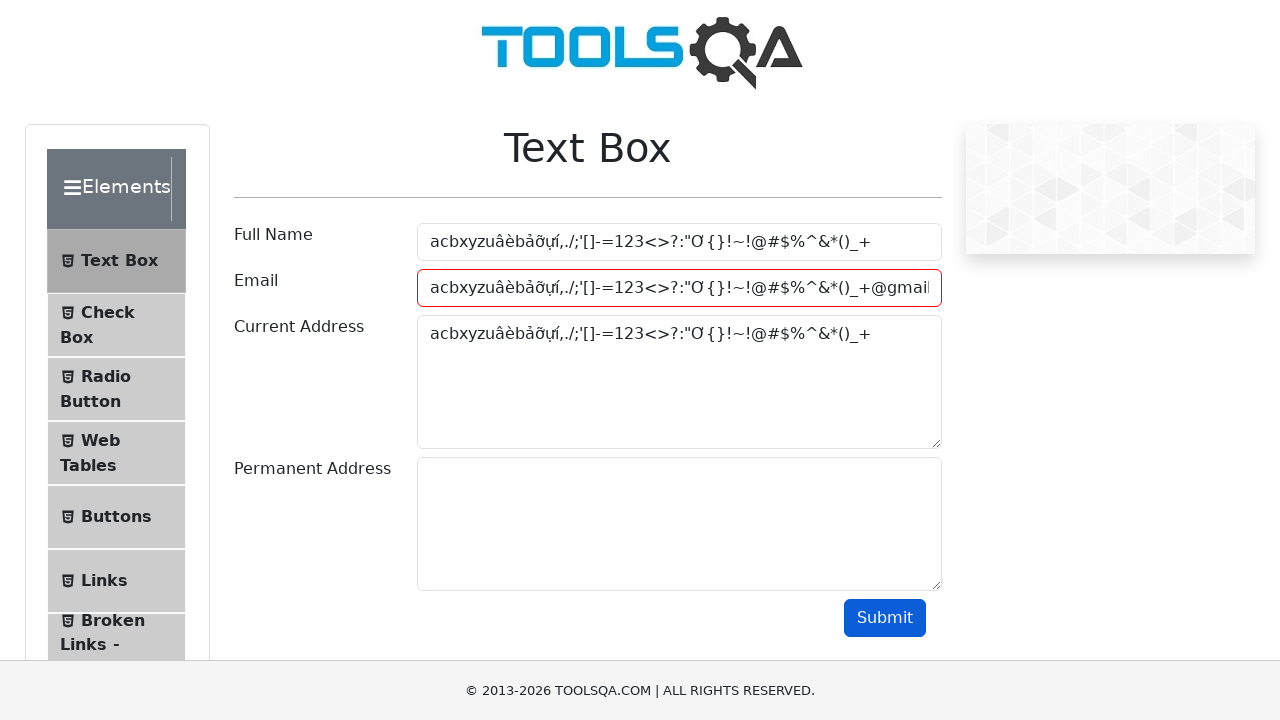

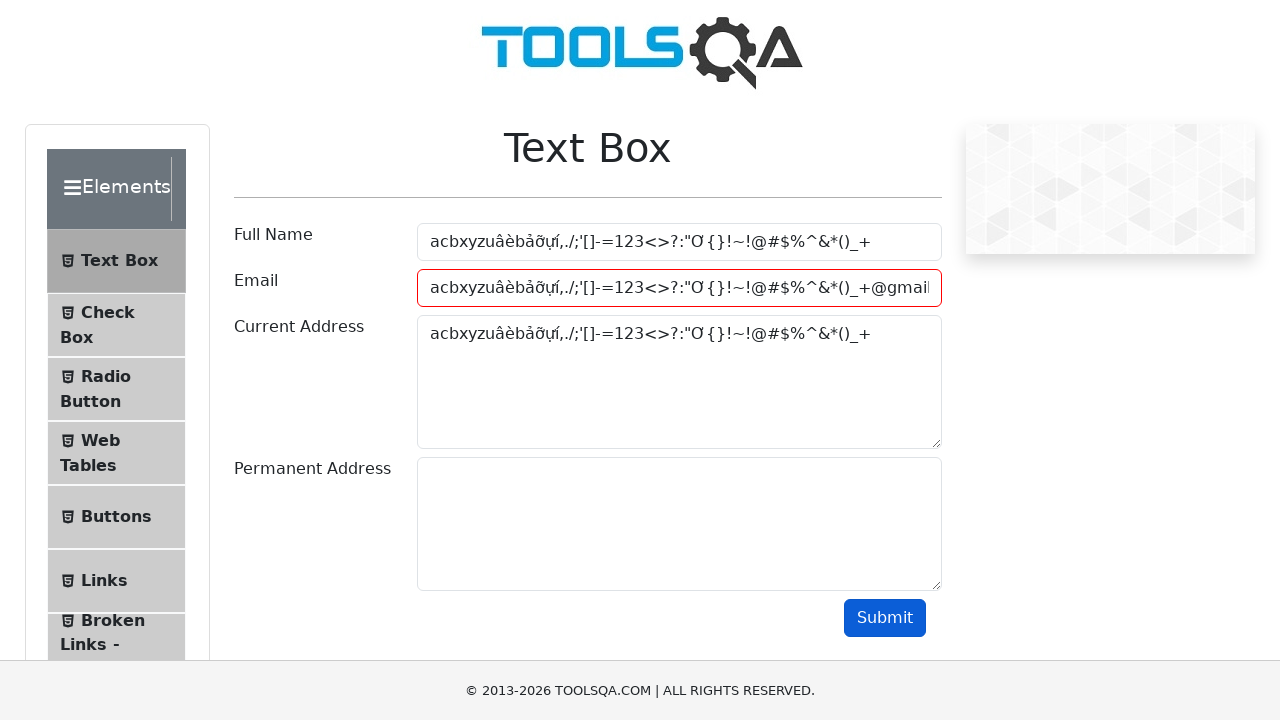